Tests navigating to an automation practice page, locating links in the footer section, and opening multiple links in new tabs using Ctrl+Click keyboard shortcuts.

Starting URL: https://rahulshettyacademy.com/AutomationPractice/

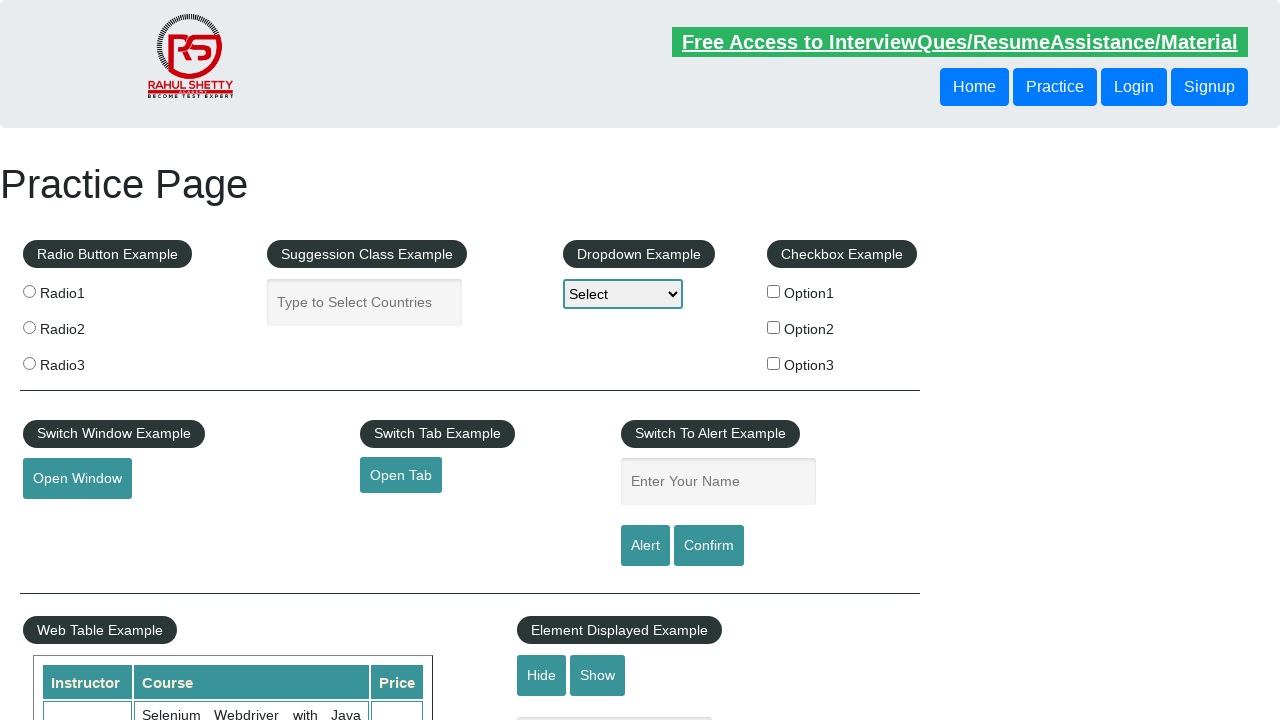

Waited for footer section to be visible
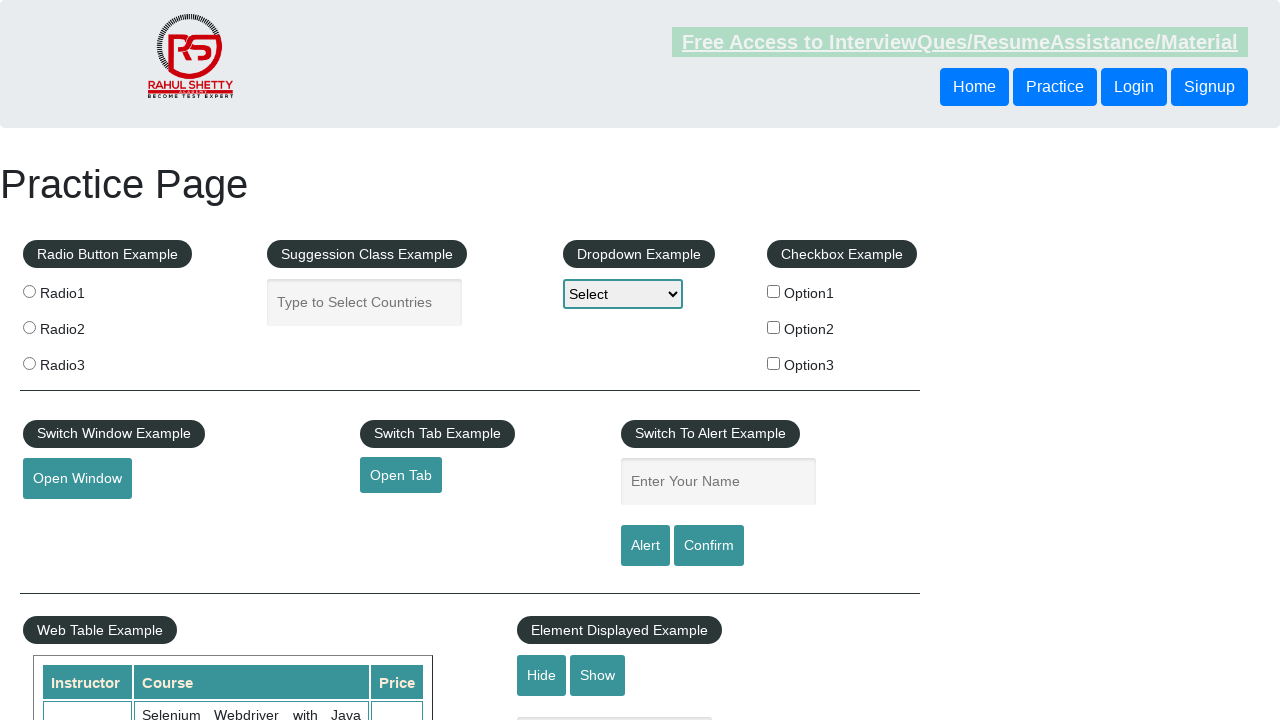

Located all footer column links
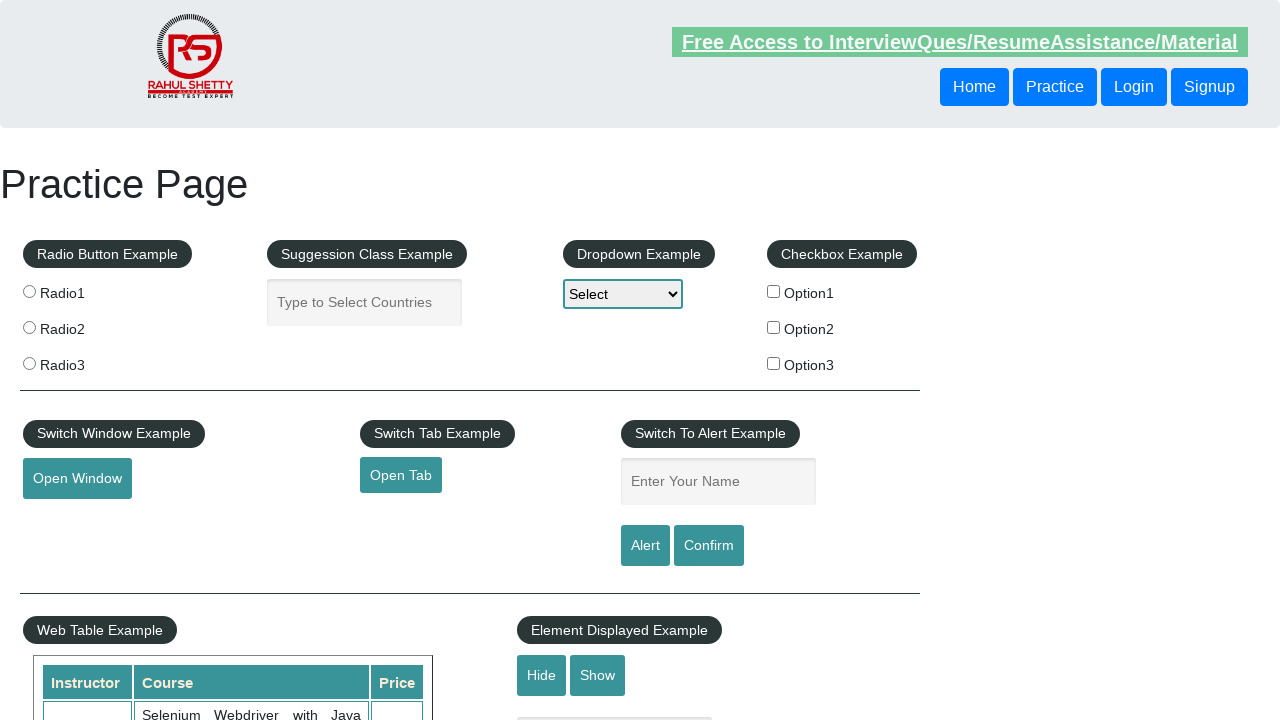

Found 5 links in footer column
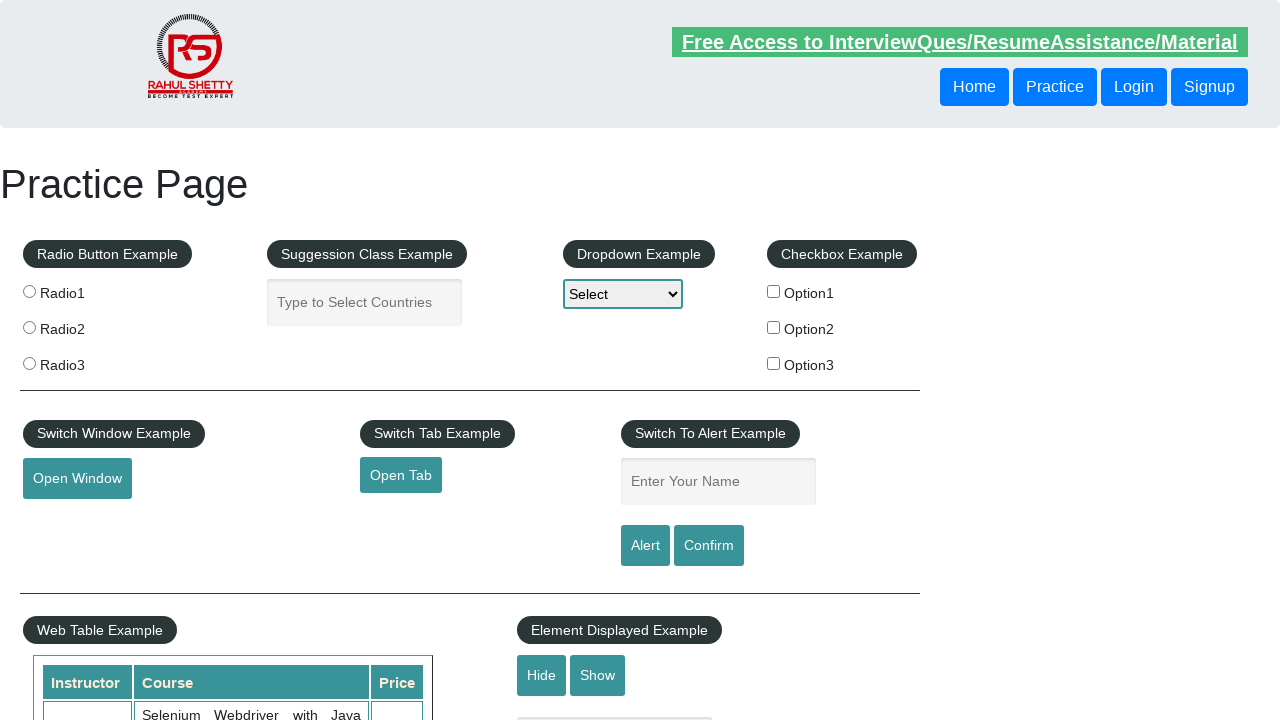

Retrieved footer link at index 1
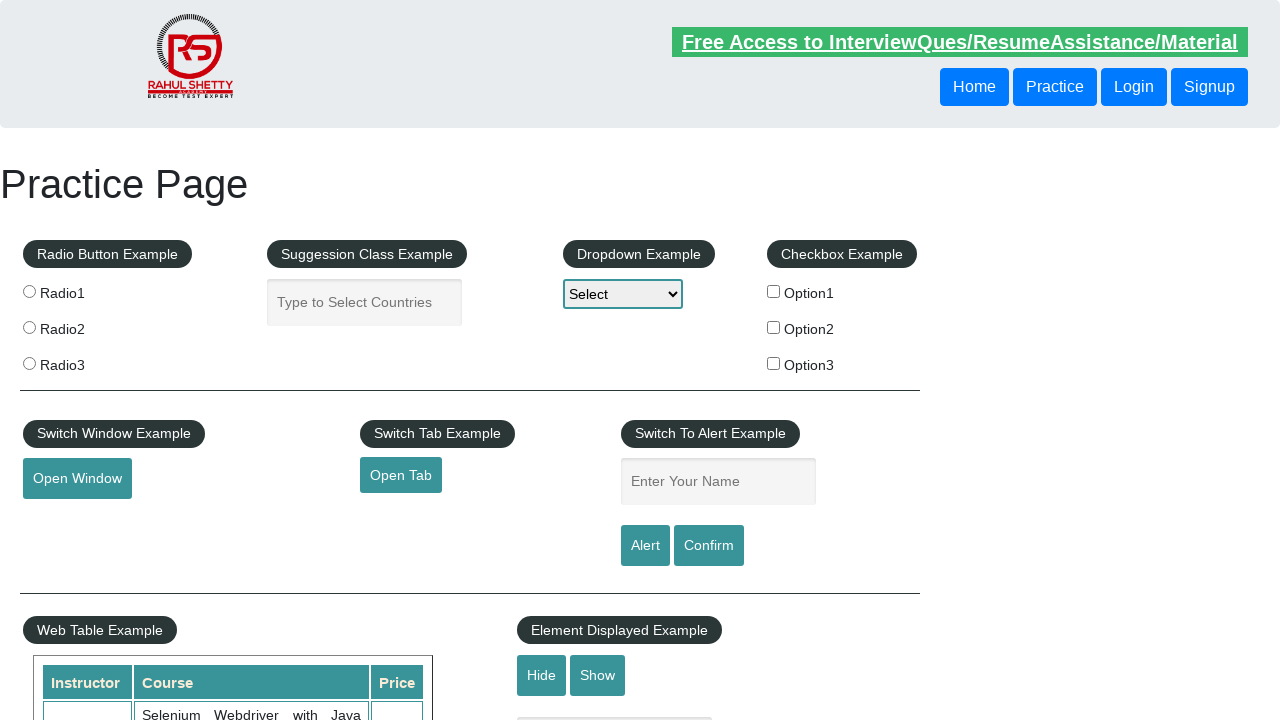

Scrolled link 1 into view
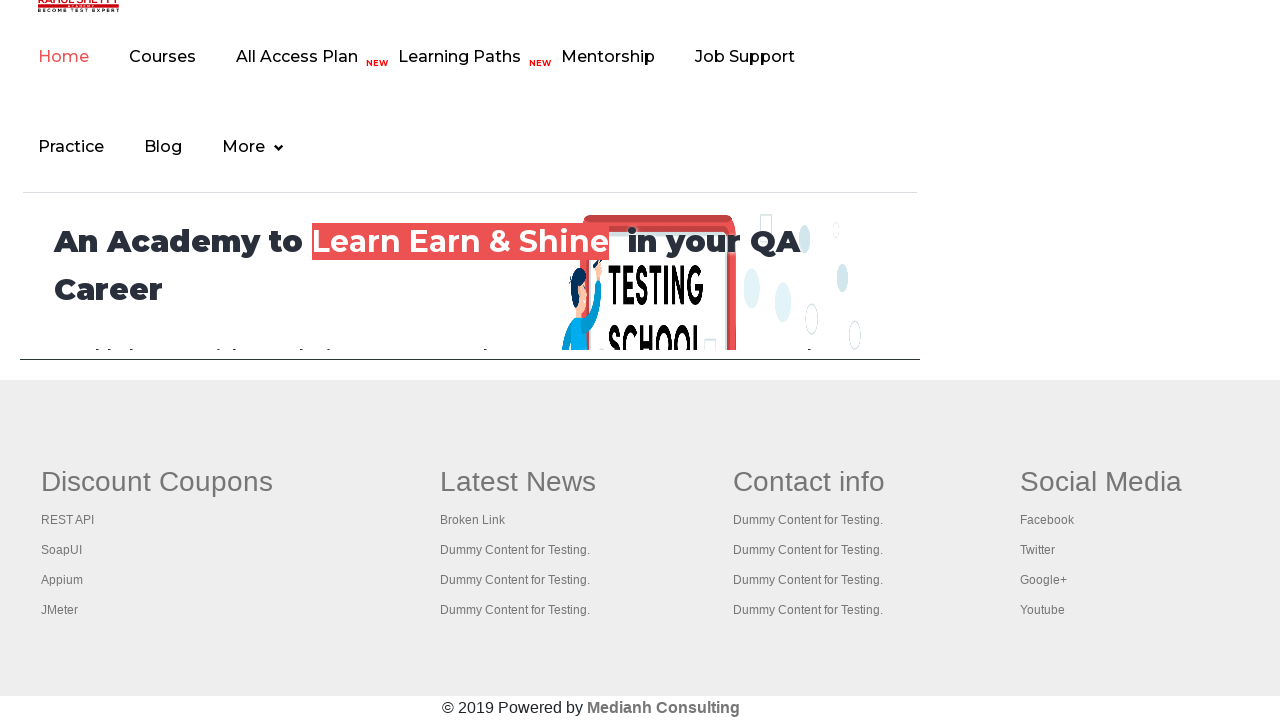

Ctrl+Clicked link 1 to open in new tab at (68, 520) on xpath=//div[@id='gf-BIG']//td[1]//a >> nth=1
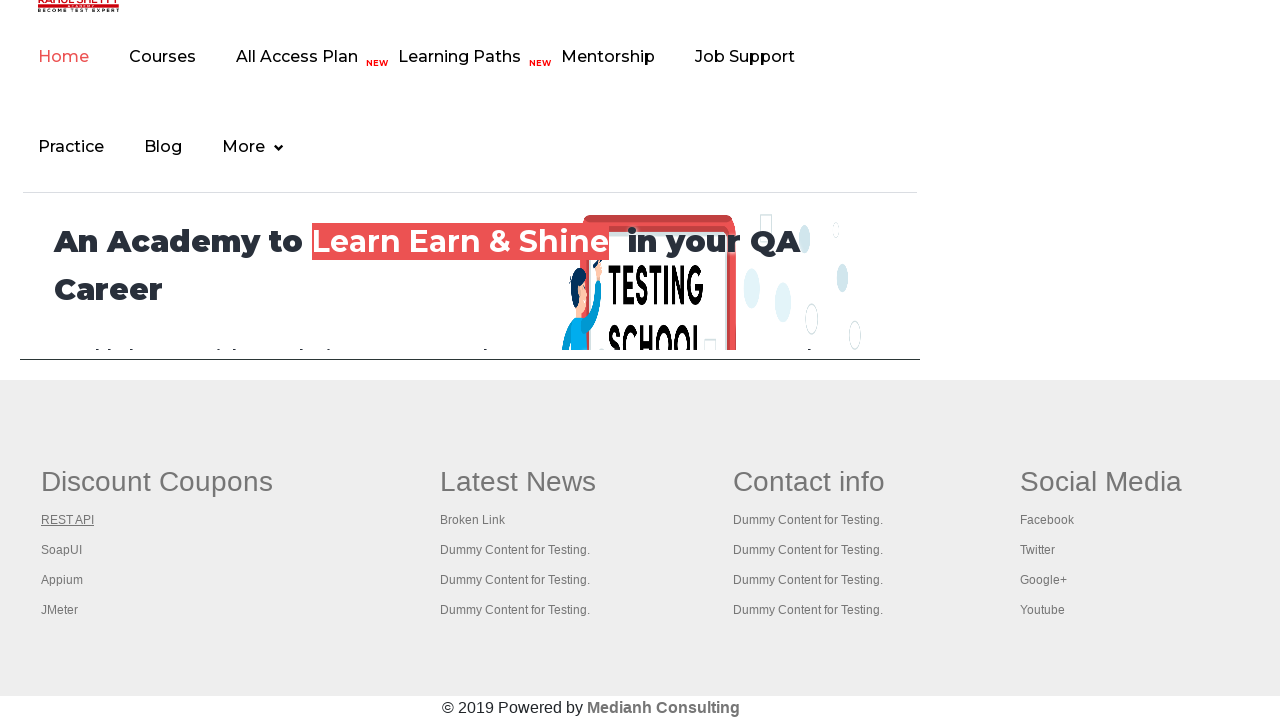

Retrieved footer link at index 2
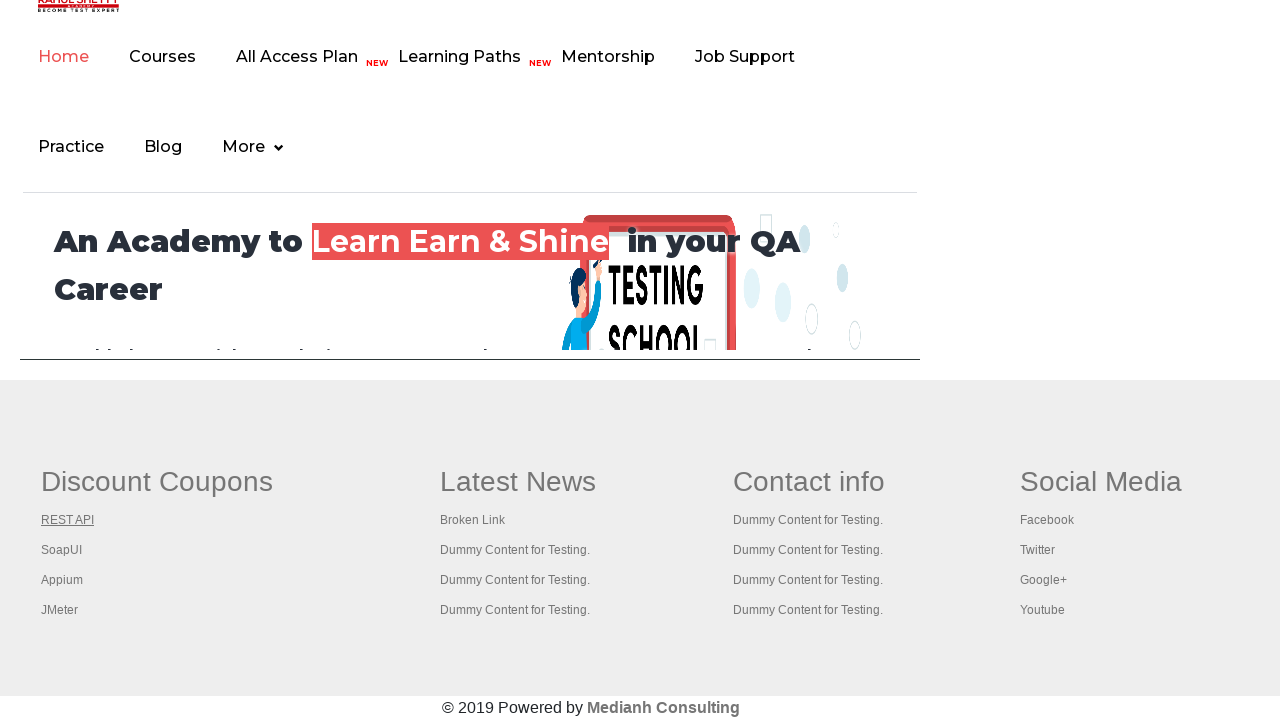

Scrolled link 2 into view
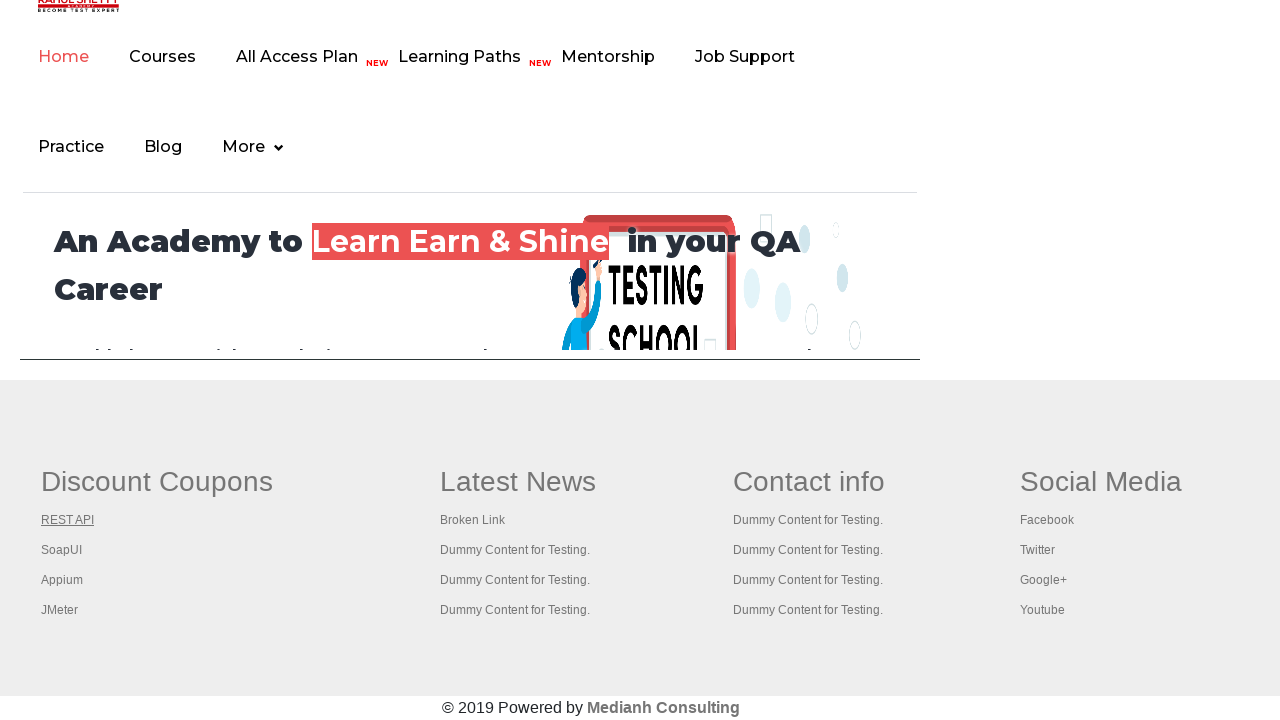

Ctrl+Clicked link 2 to open in new tab at (62, 550) on xpath=//div[@id='gf-BIG']//td[1]//a >> nth=2
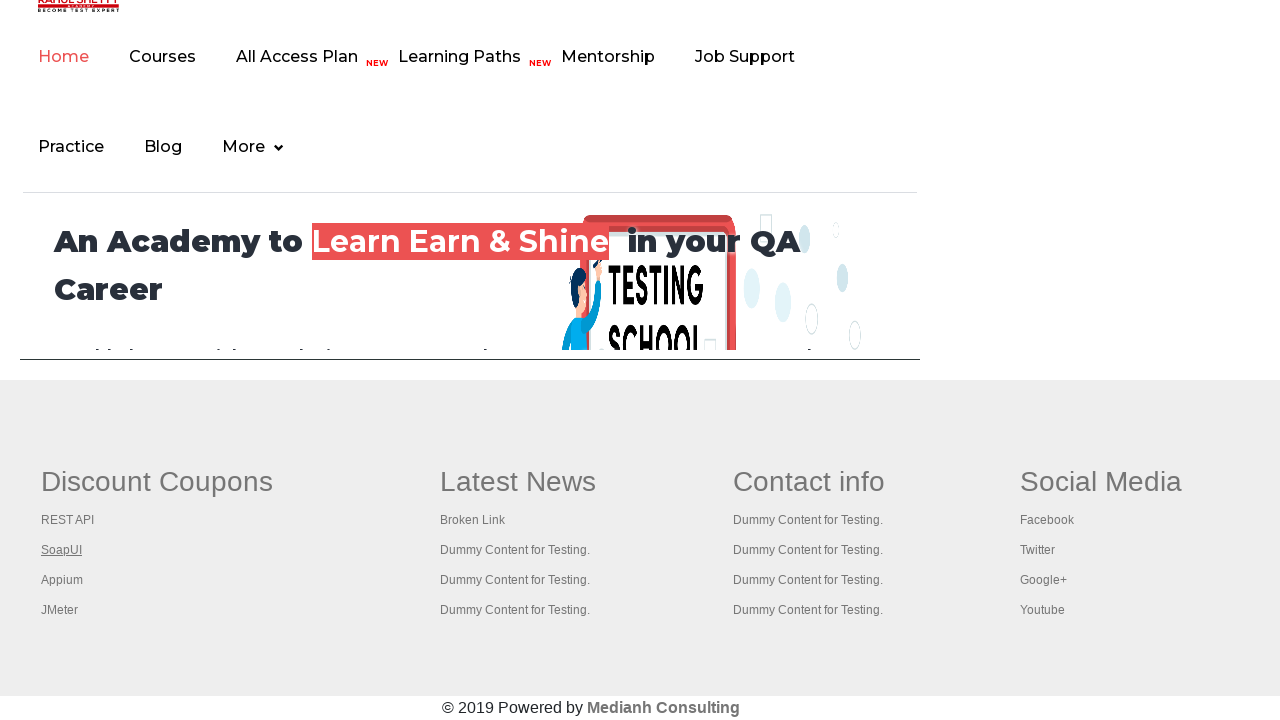

Retrieved footer link at index 3
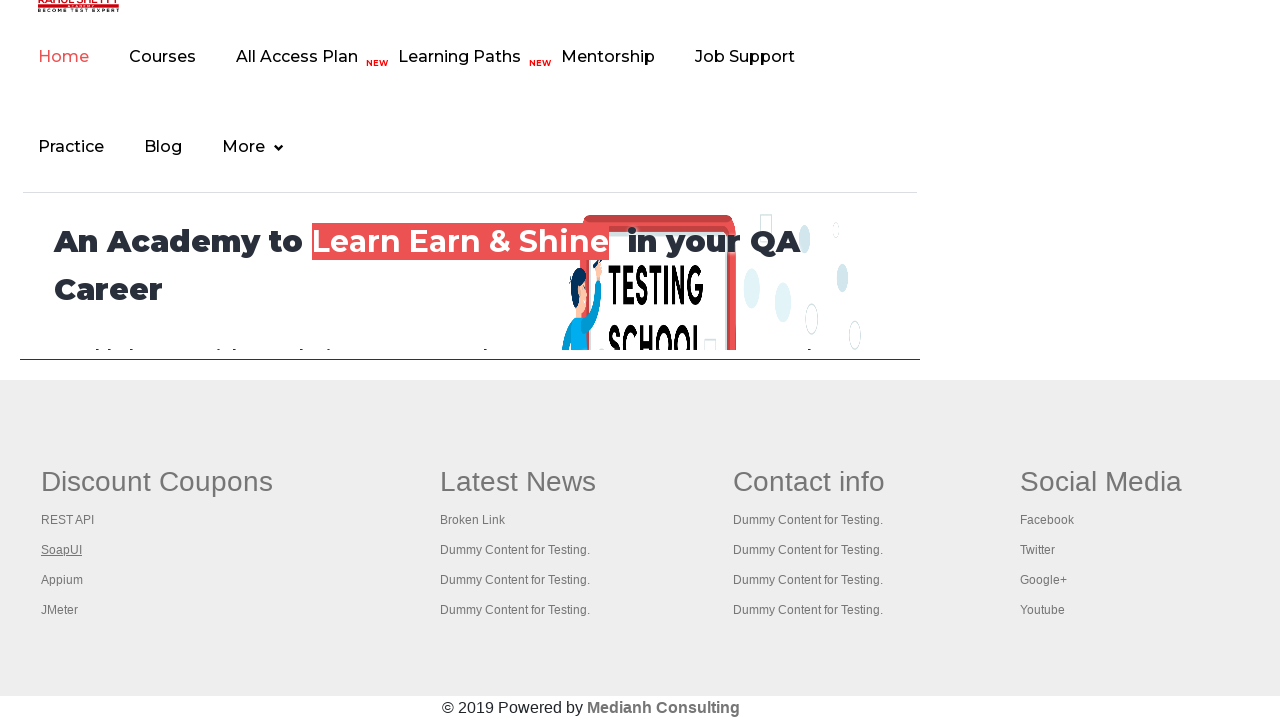

Scrolled link 3 into view
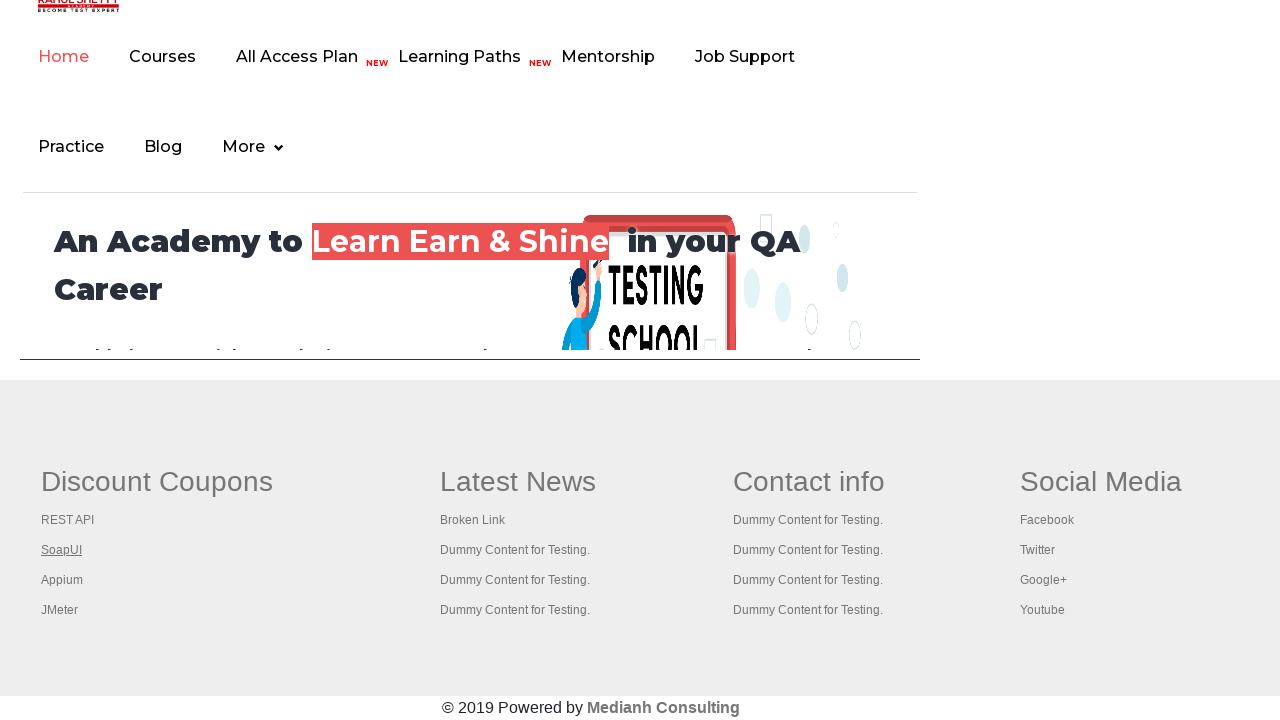

Ctrl+Clicked link 3 to open in new tab at (62, 580) on xpath=//div[@id='gf-BIG']//td[1]//a >> nth=3
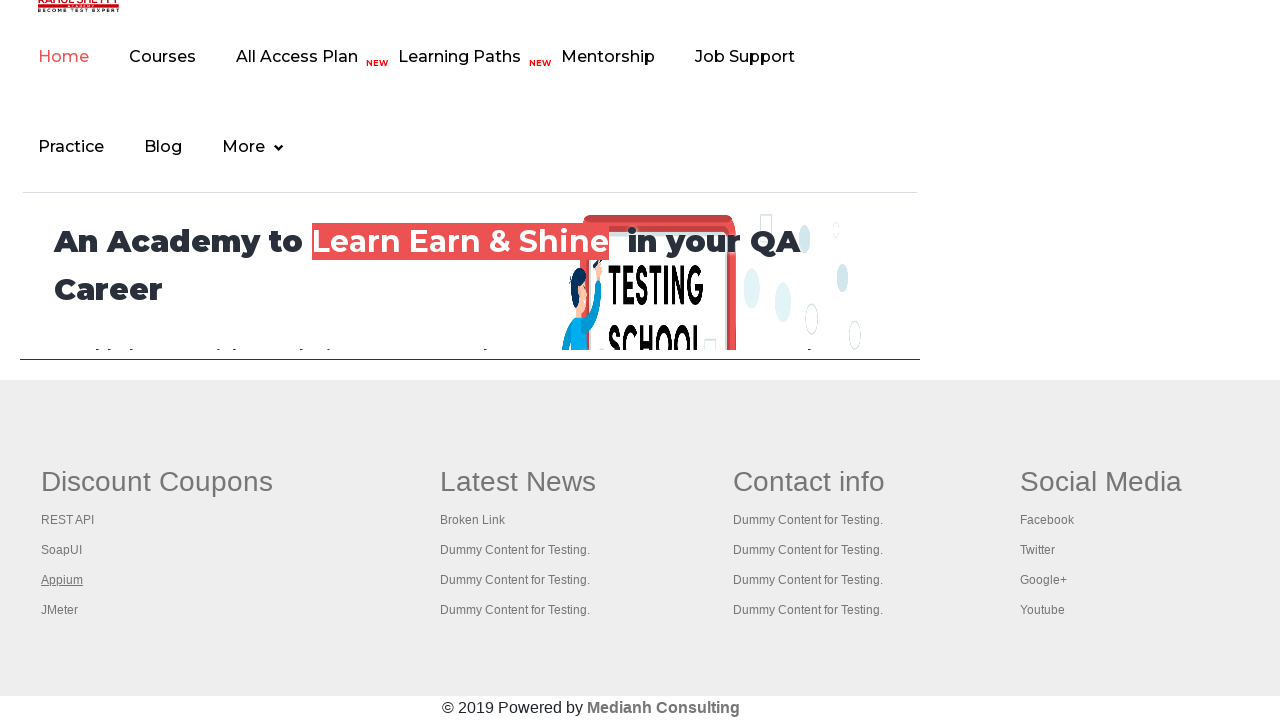

Retrieved footer link at index 4
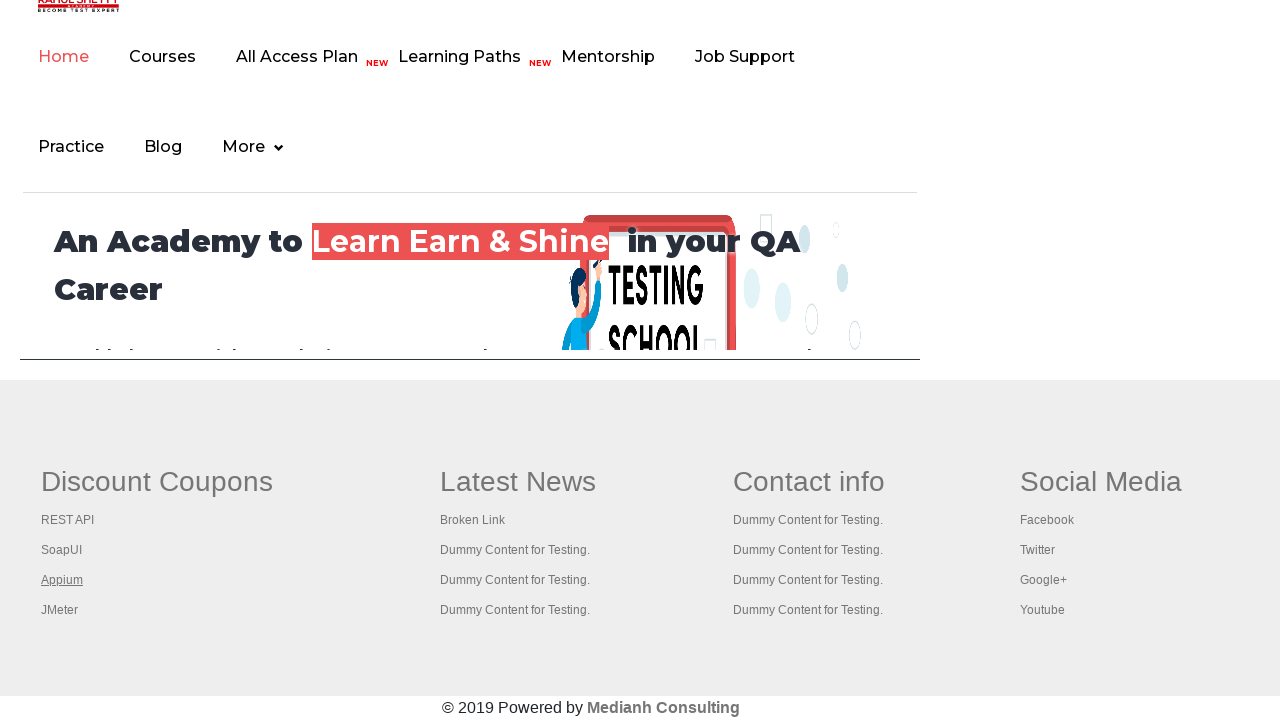

Scrolled link 4 into view
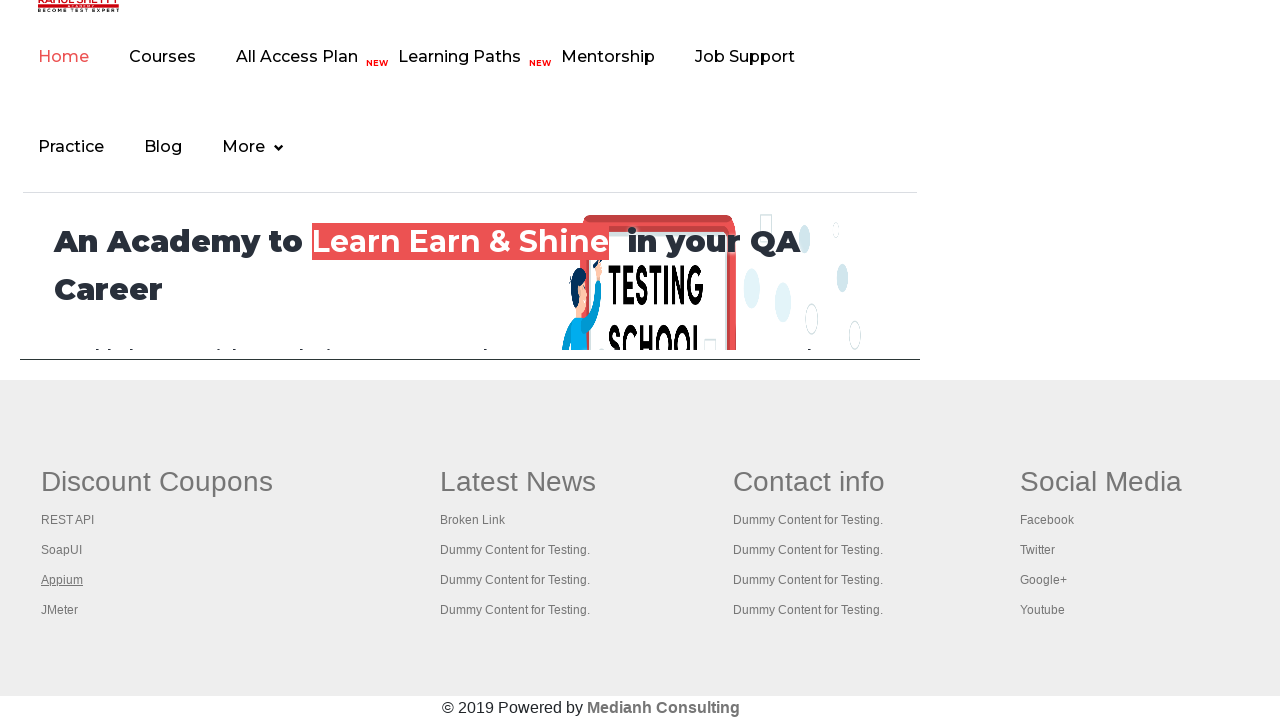

Ctrl+Clicked link 4 to open in new tab at (60, 610) on xpath=//div[@id='gf-BIG']//td[1]//a >> nth=4
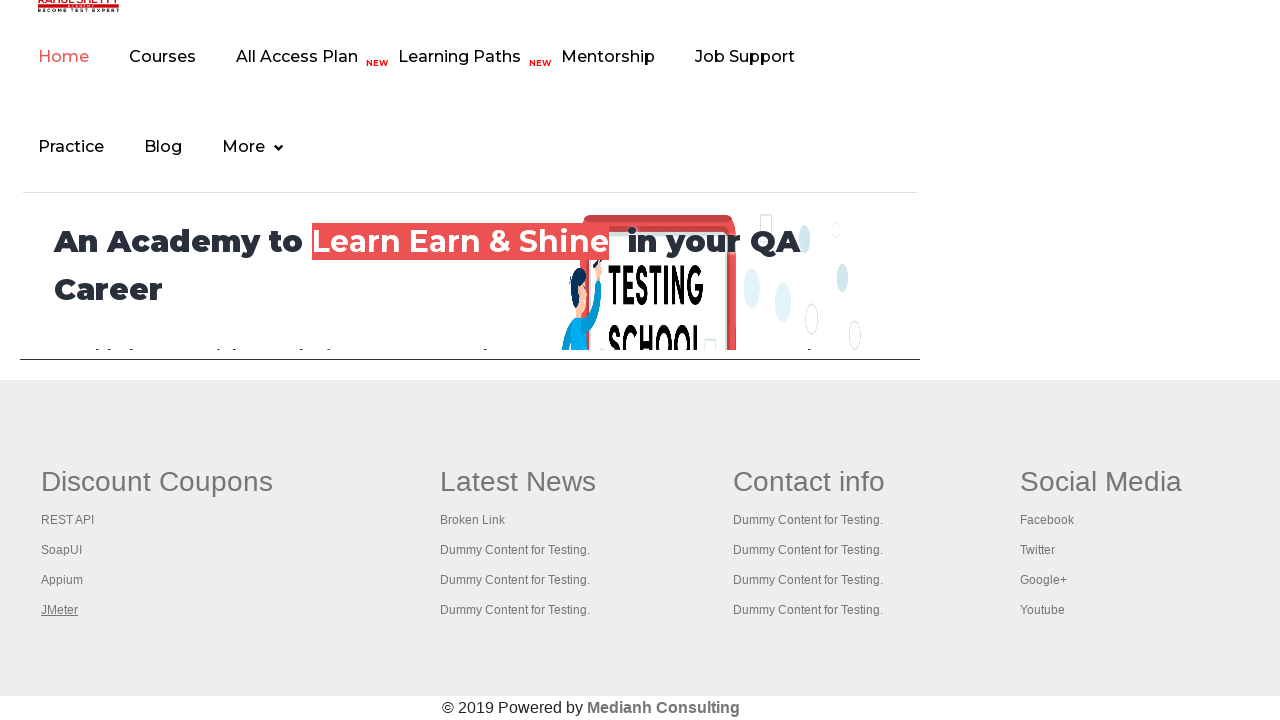

Waited for all new tabs to open
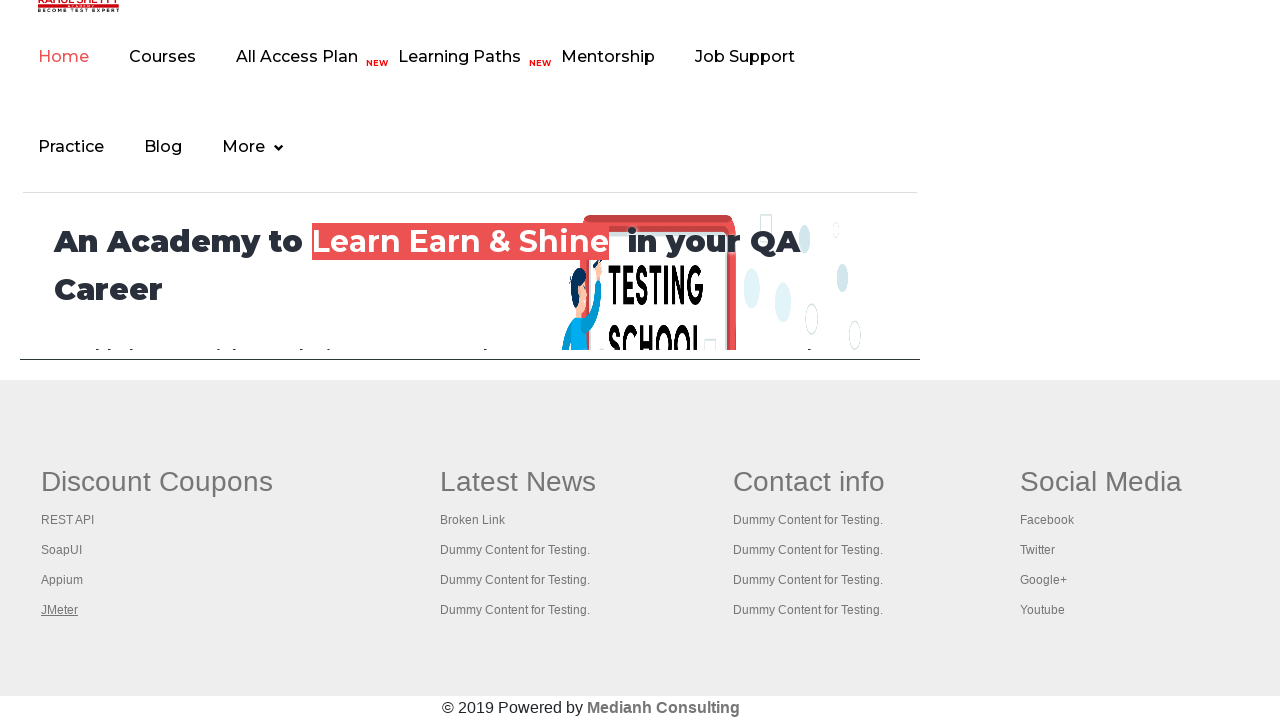

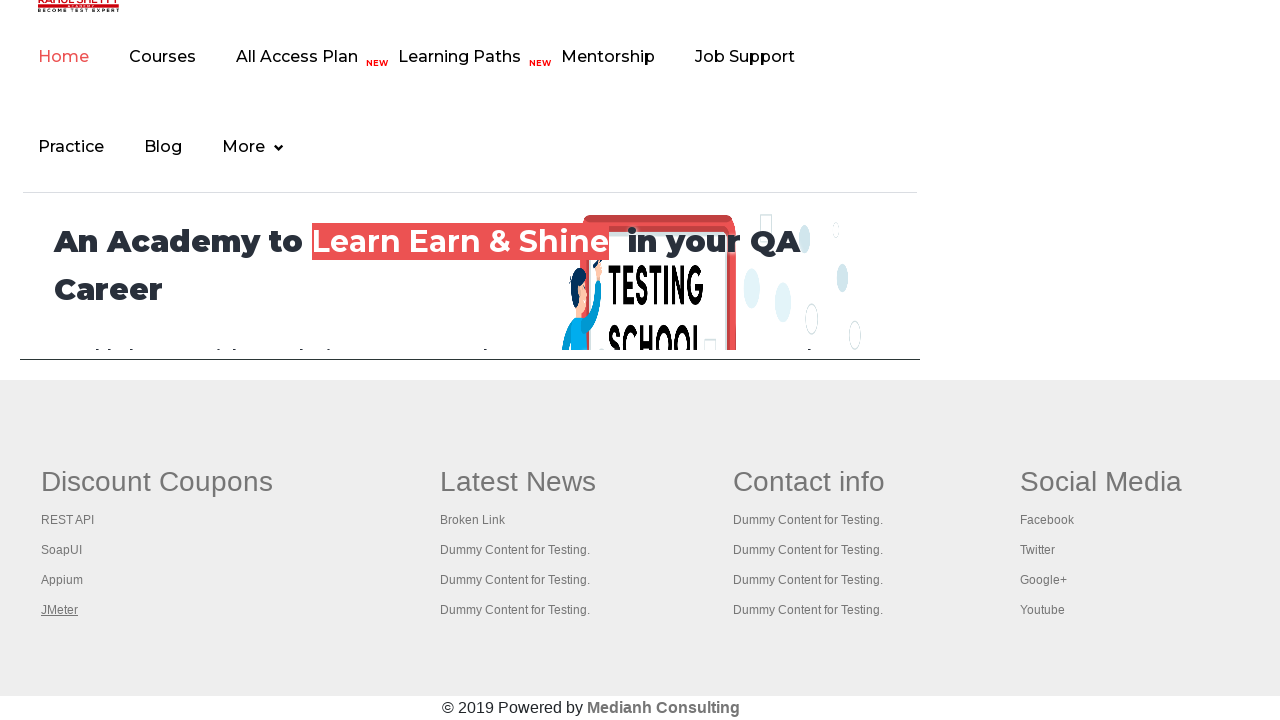